Tests nested frames functionality by navigating to the nested frames page, switching between framesets and frames, and verifying the content within the middle frame.

Starting URL: https://the-internet.herokuapp.com/

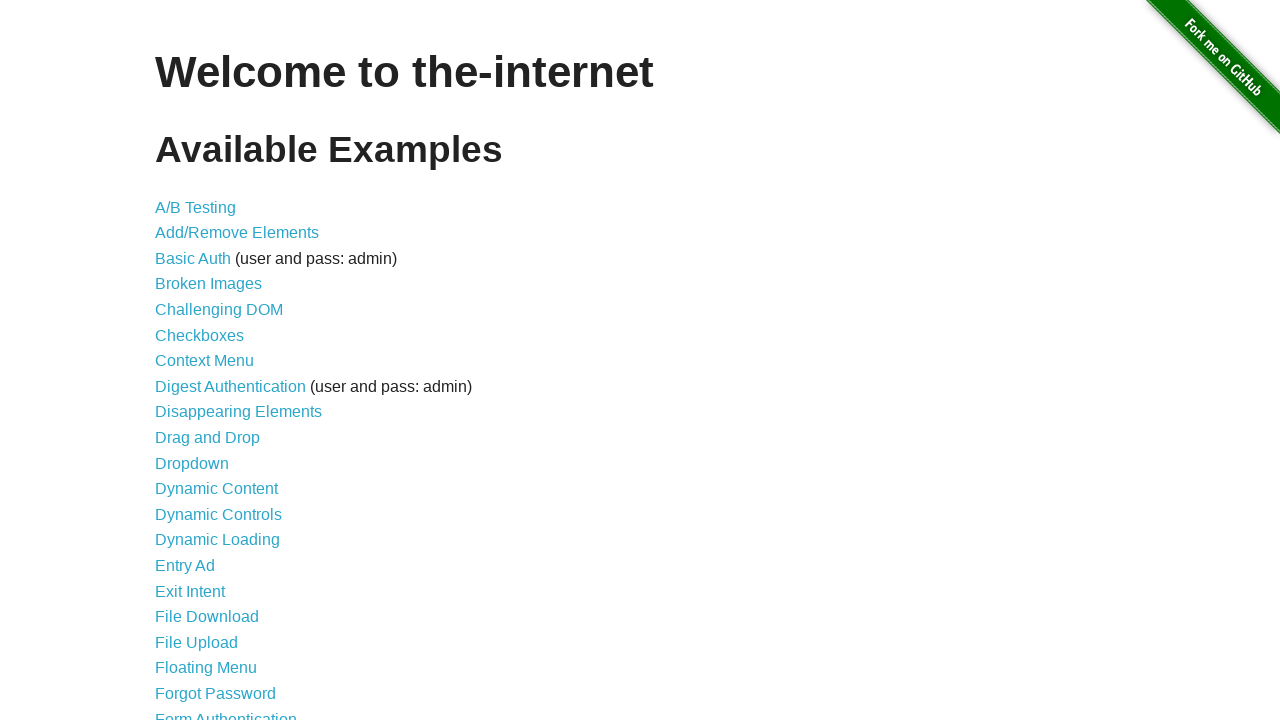

Clicked on the 'Nested Frames' link at (210, 395) on text=Nested Frames
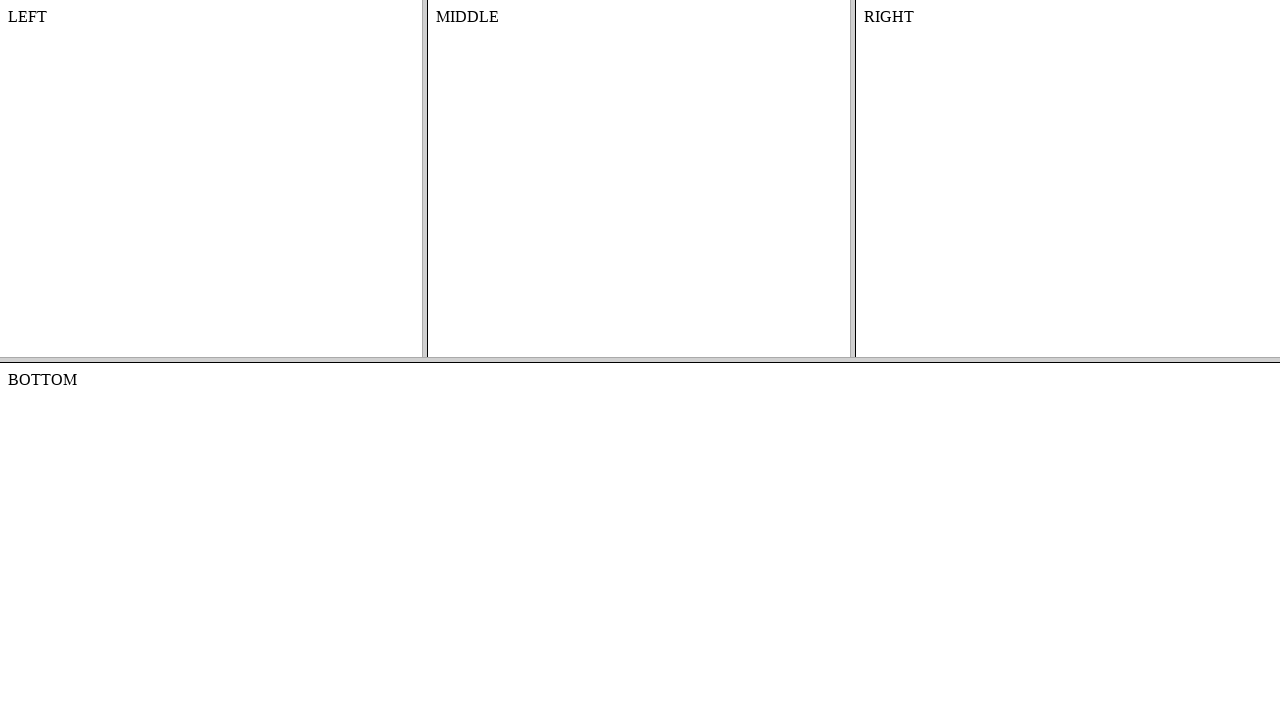

Waited for frameset to load on nested frames page
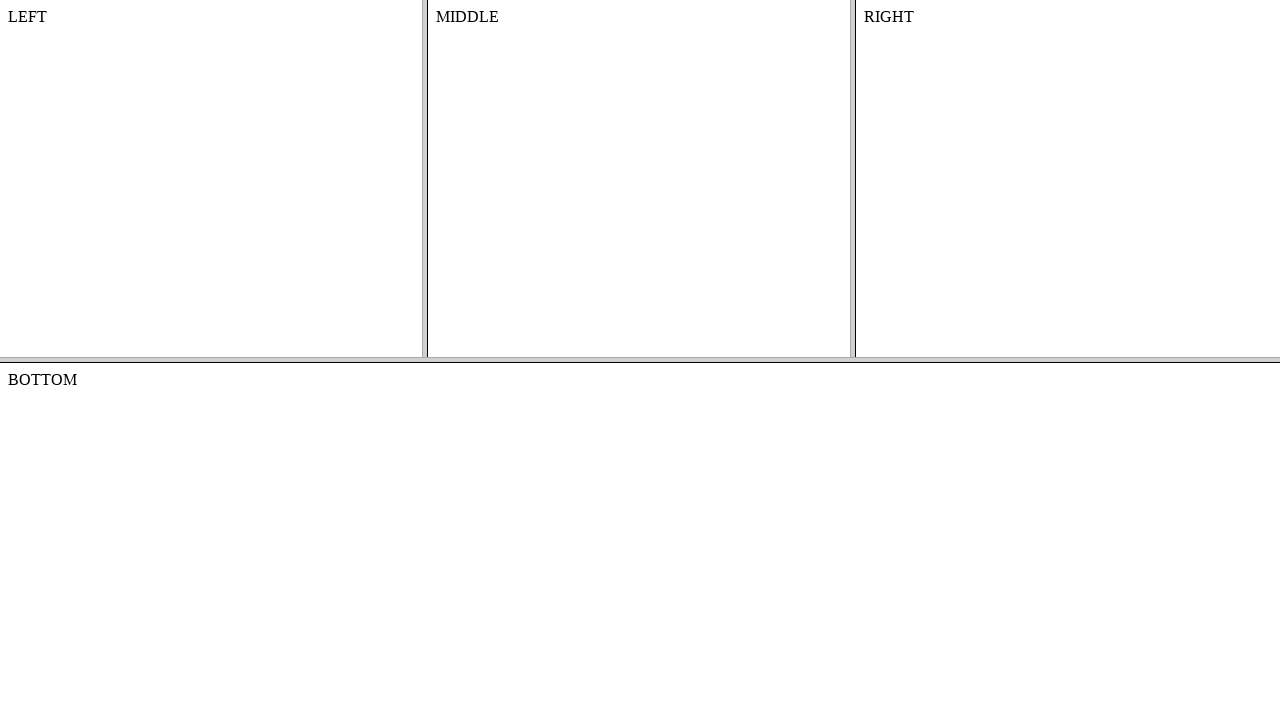

Located the top frame
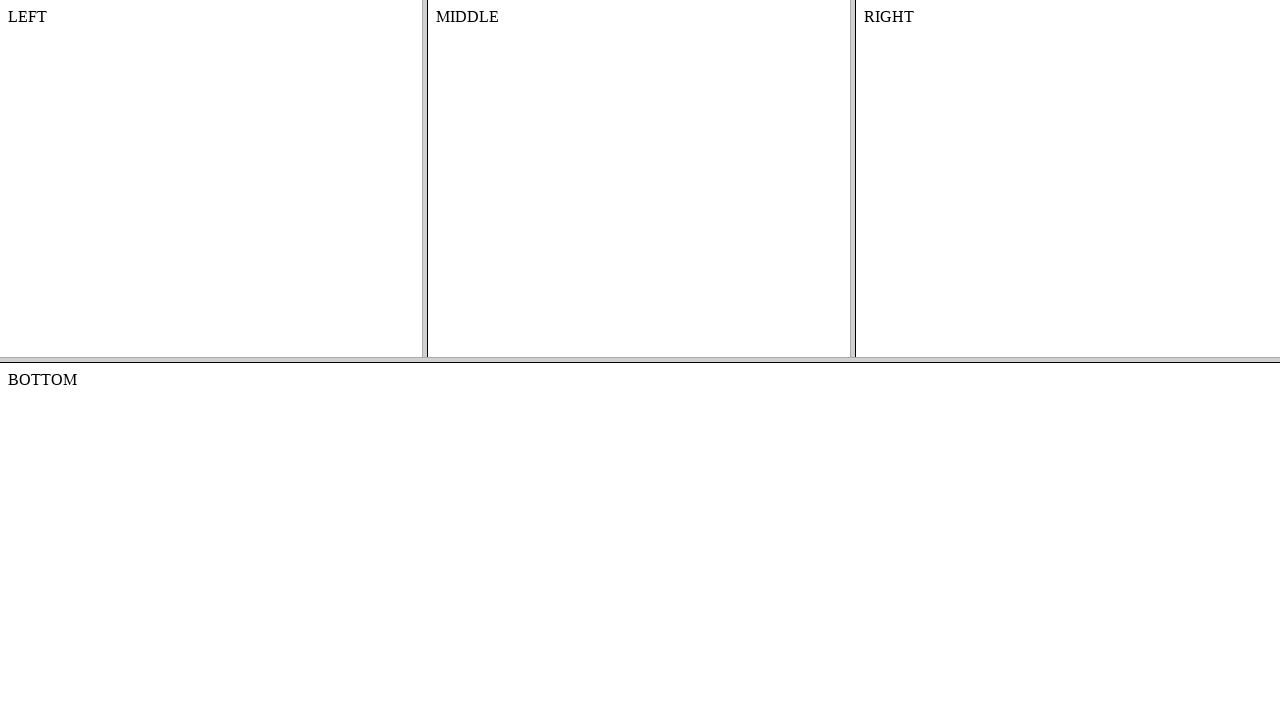

Located the middle frame within the top frame
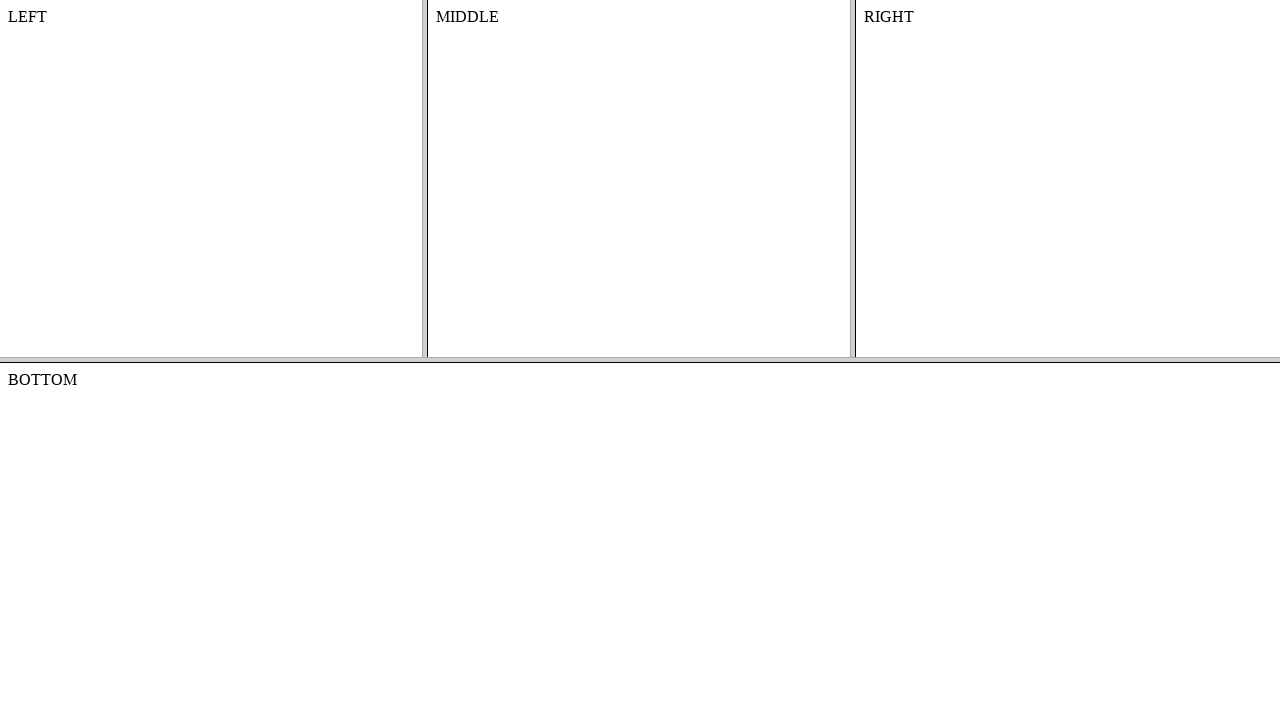

Waited for content element in middle frame to be visible
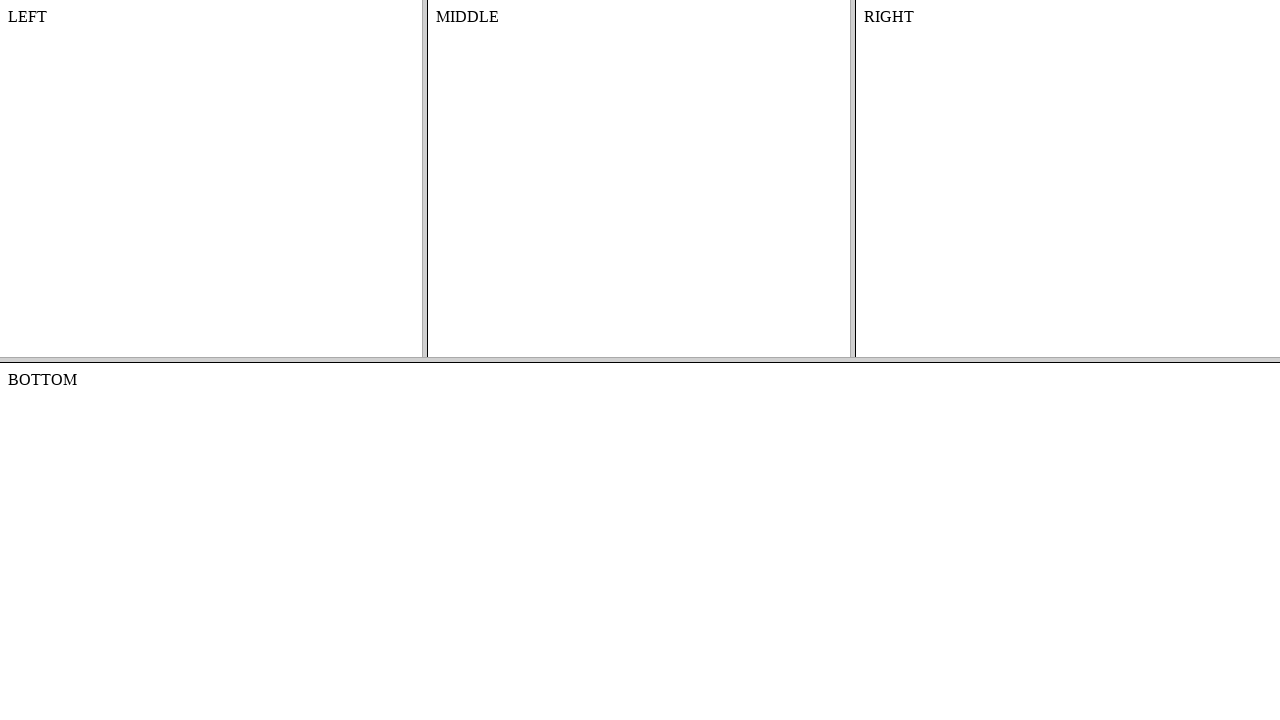

Retrieved content from middle frame: 'MIDDLE'
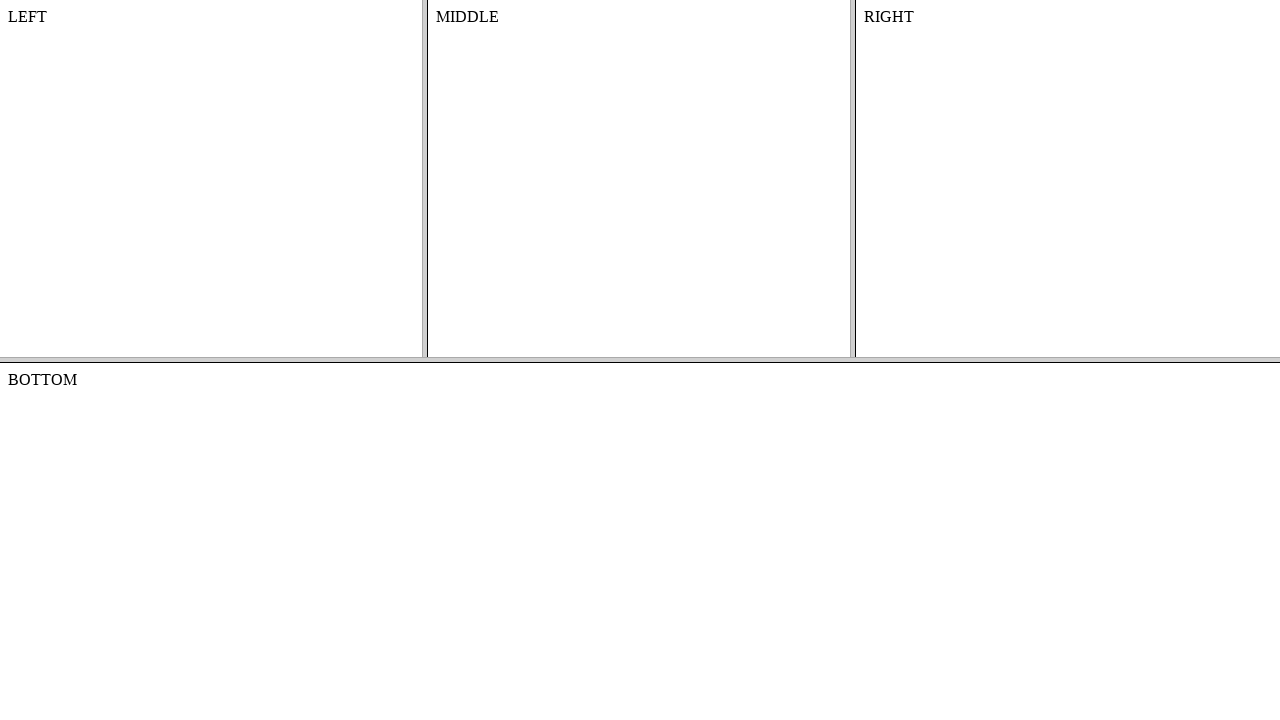

Printed middle frame content to console
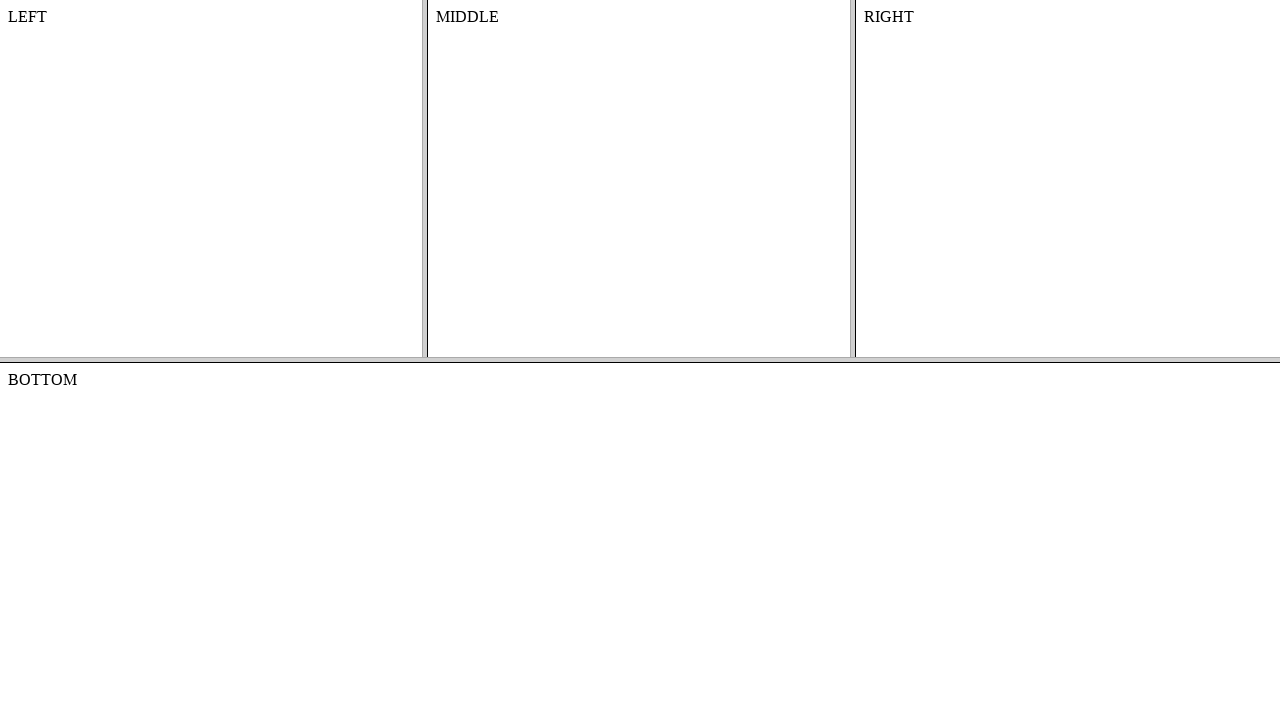

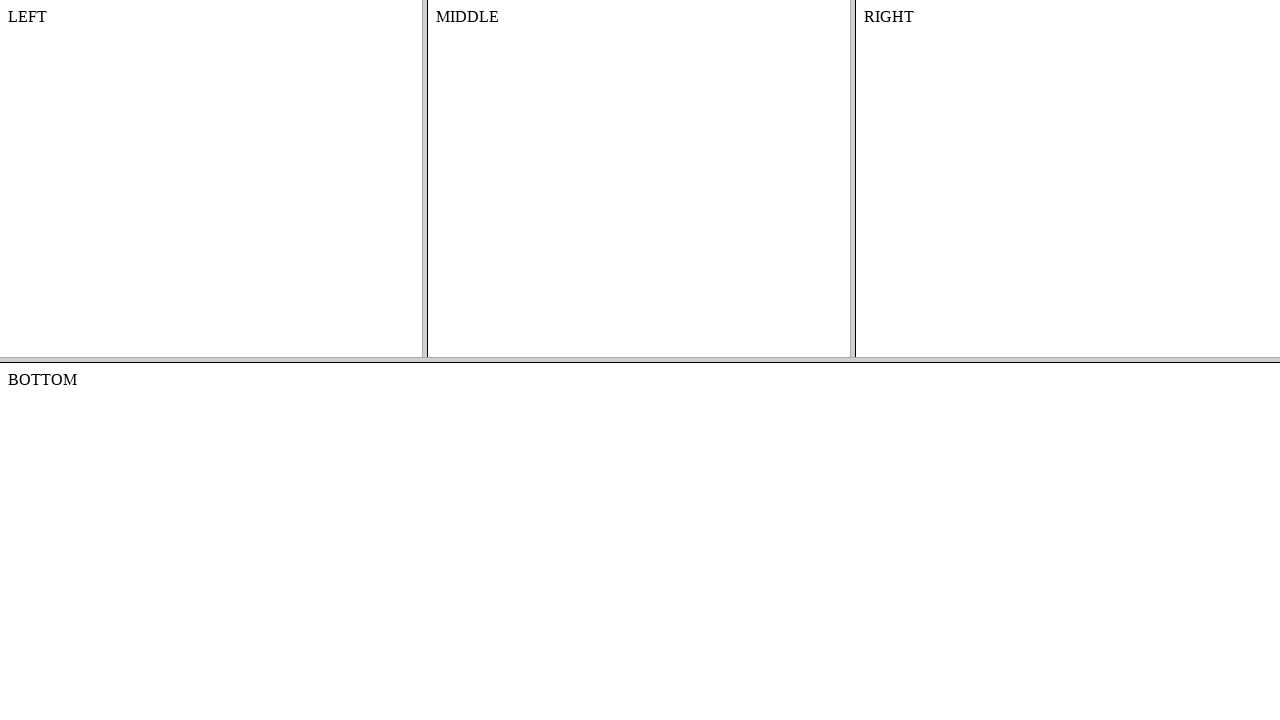